Tests autocomplete functionality by typing a letter, waiting for suggestions to appear, and clicking the first suggestion

Starting URL: https://demoqa.com/auto-complete

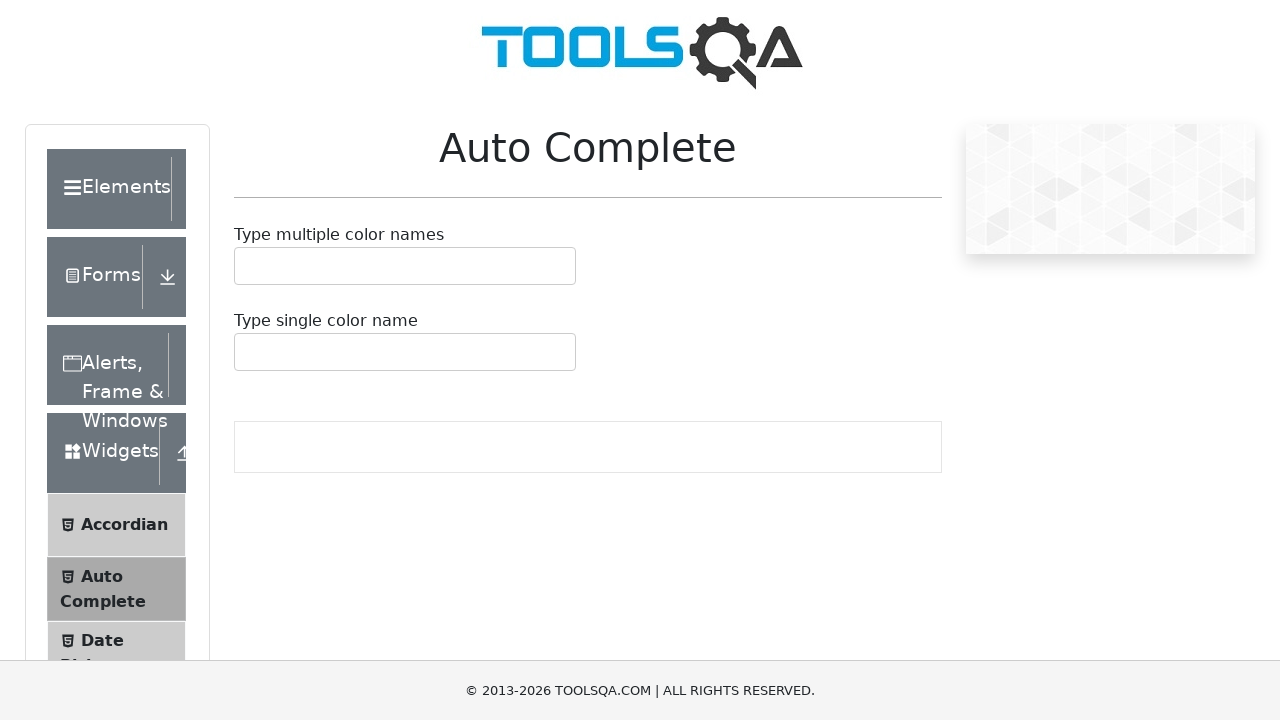

Typed 'R' into the autocomplete input field on #autoCompleteSingleInput
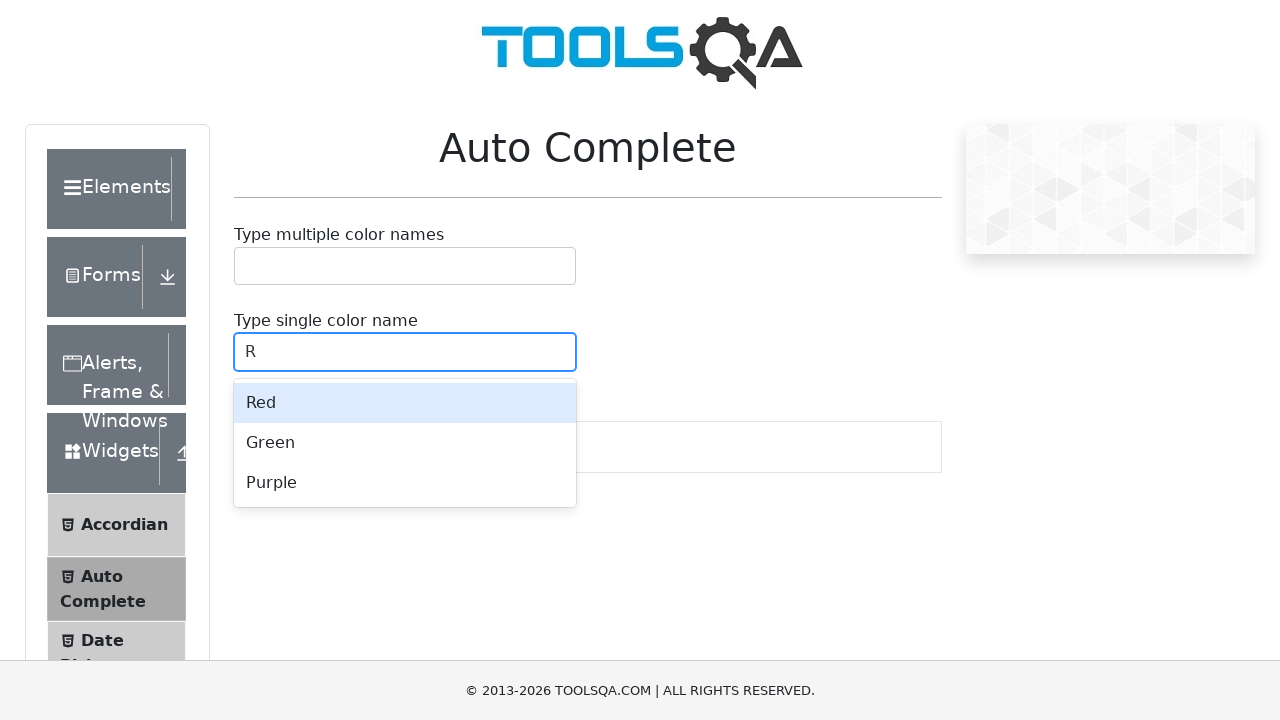

Autocomplete suggestions appeared
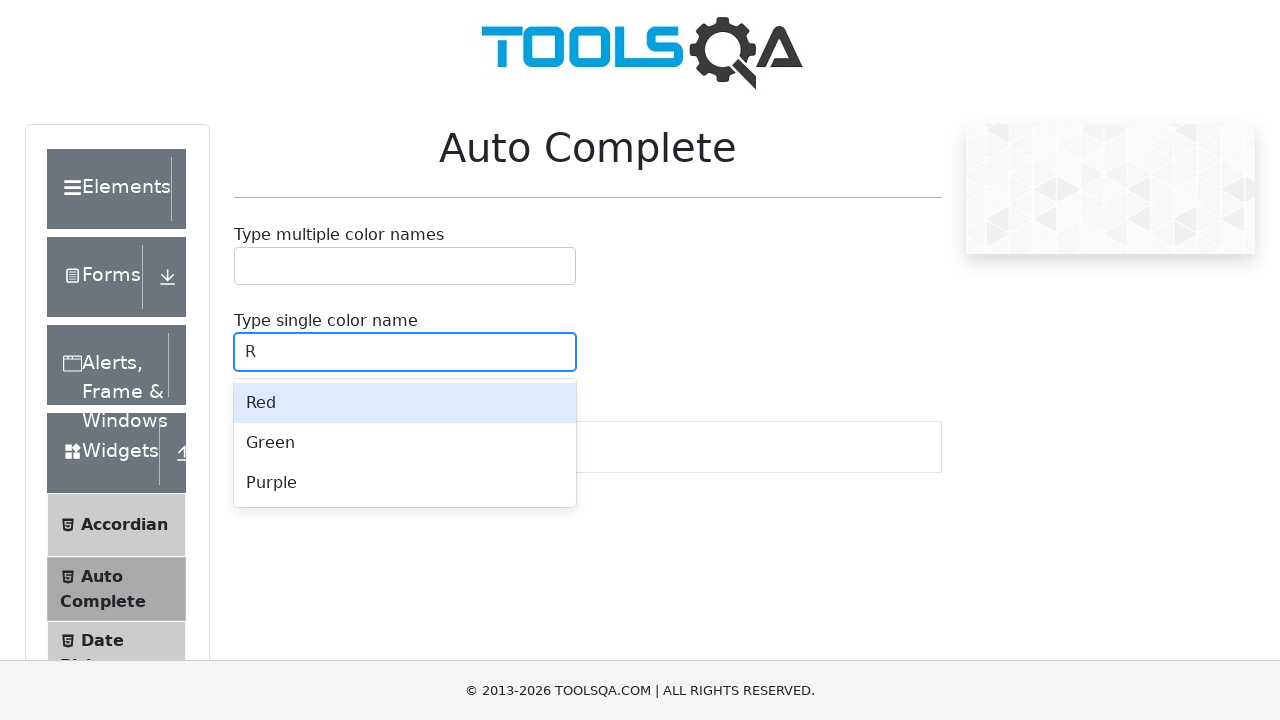

Retrieved all autocomplete suggestion elements
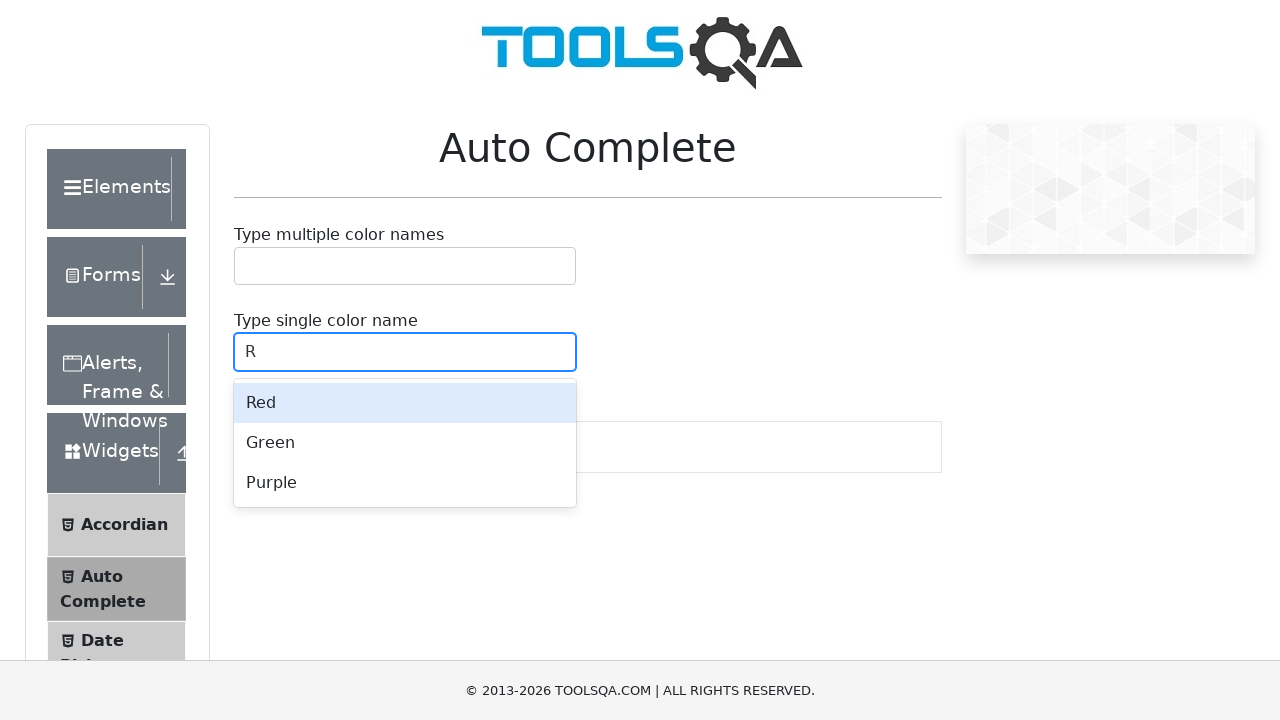

Clicked the first autocomplete suggestion at (405, 403) on div.auto-complete__option >> nth=0
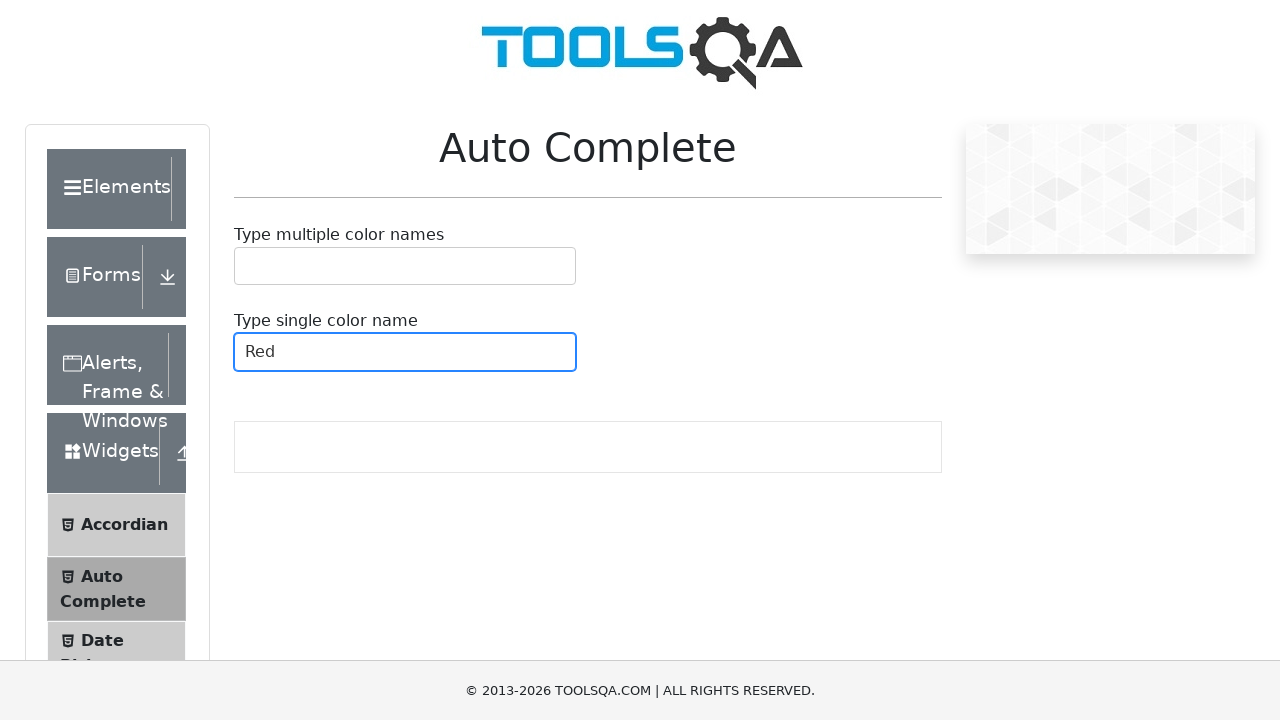

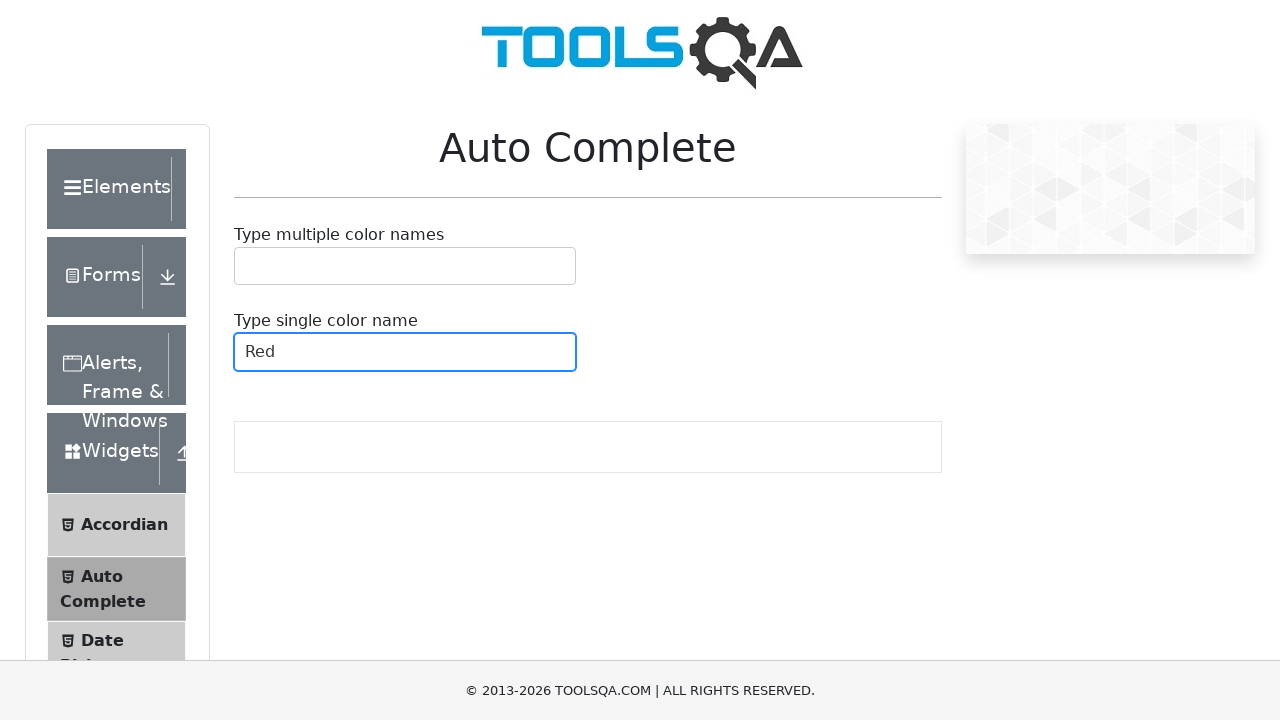